Verifies the root page has the correct canonical URL meta tag pointing to https://mission101.ai/

Starting URL: https://mission101.ai/

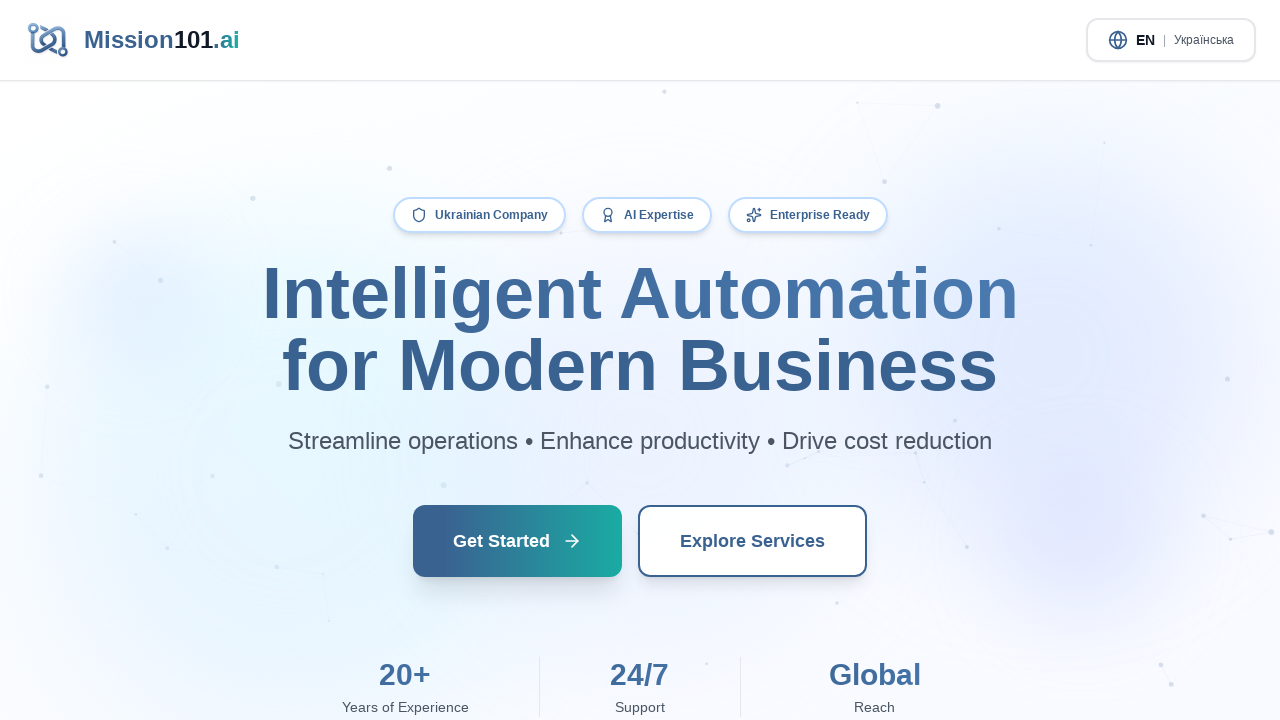

Waited for page to reach networkidle load state
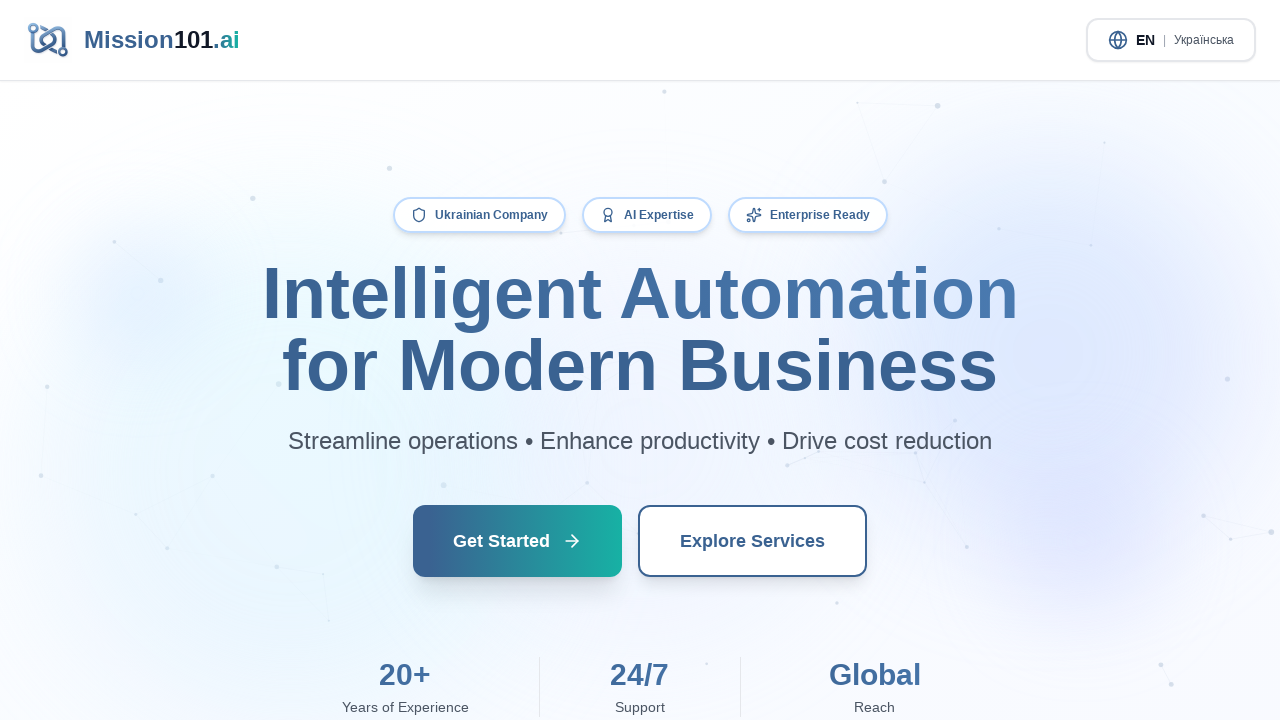

Retrieved canonical URL meta tag href attribute
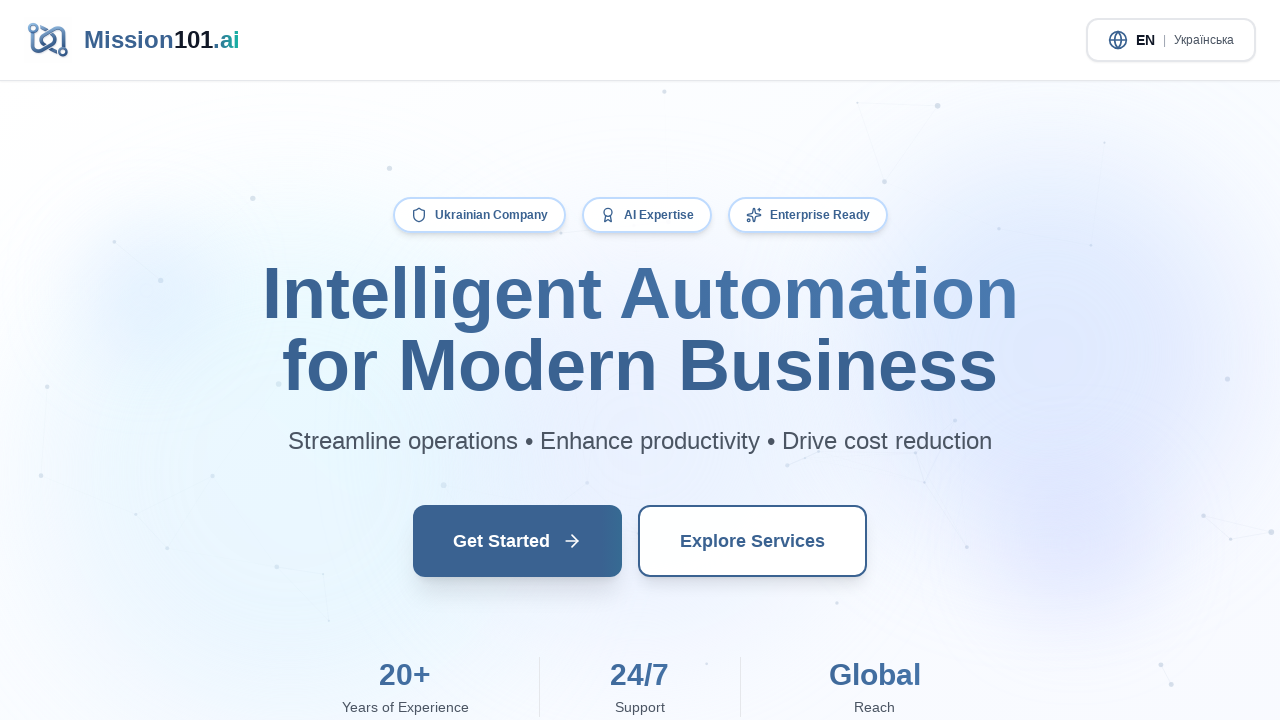

Verified canonical URL is correct: https://mission101.ai/
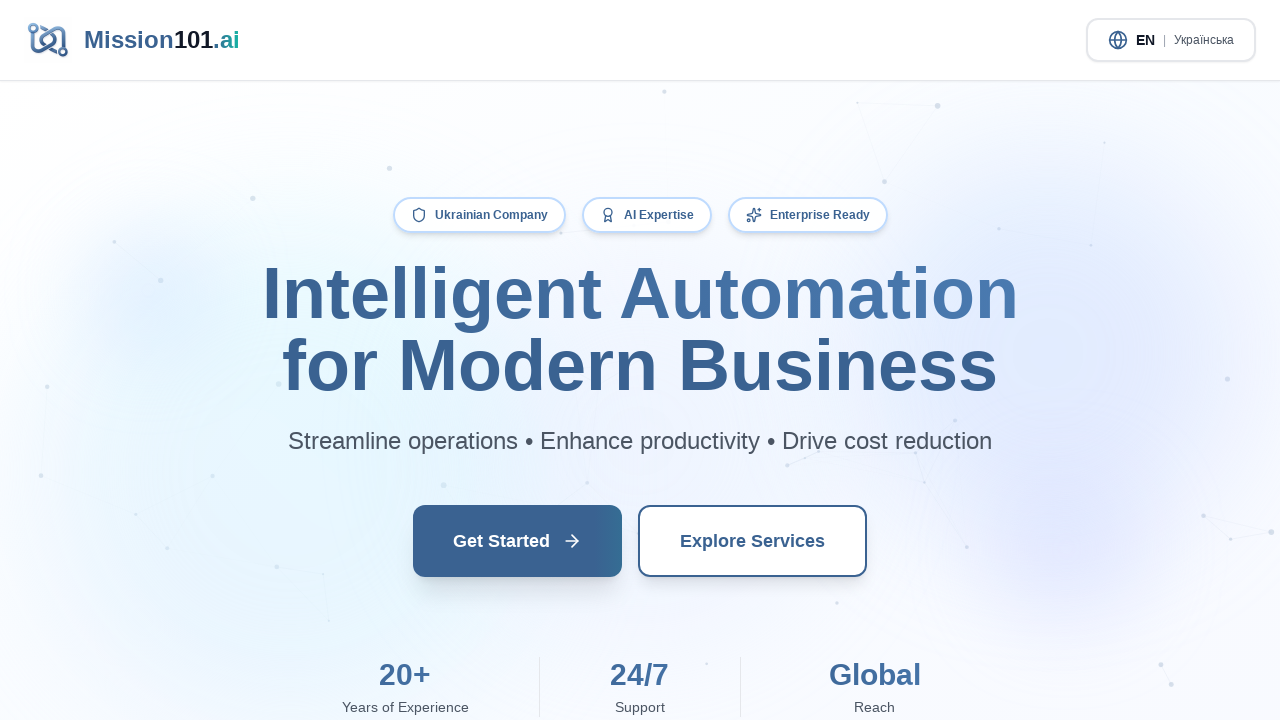

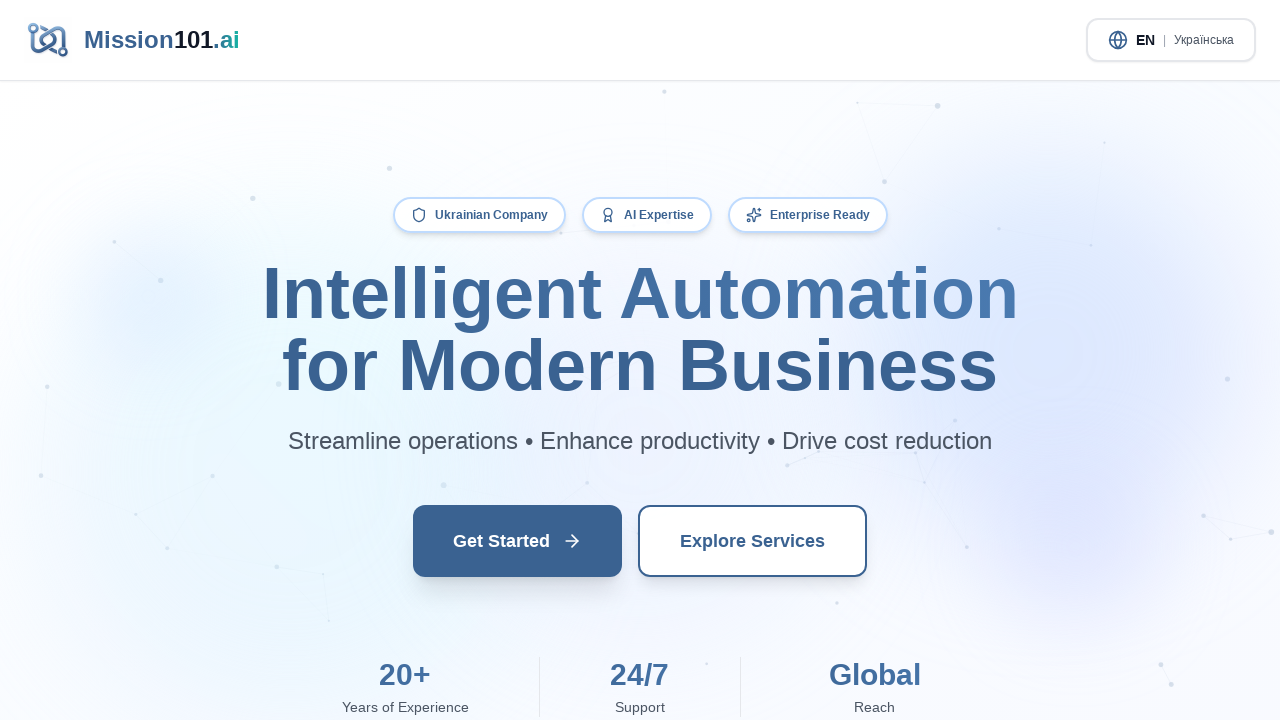